Tests that a todo item is removed when edited to an empty string

Starting URL: https://demo.playwright.dev/todomvc

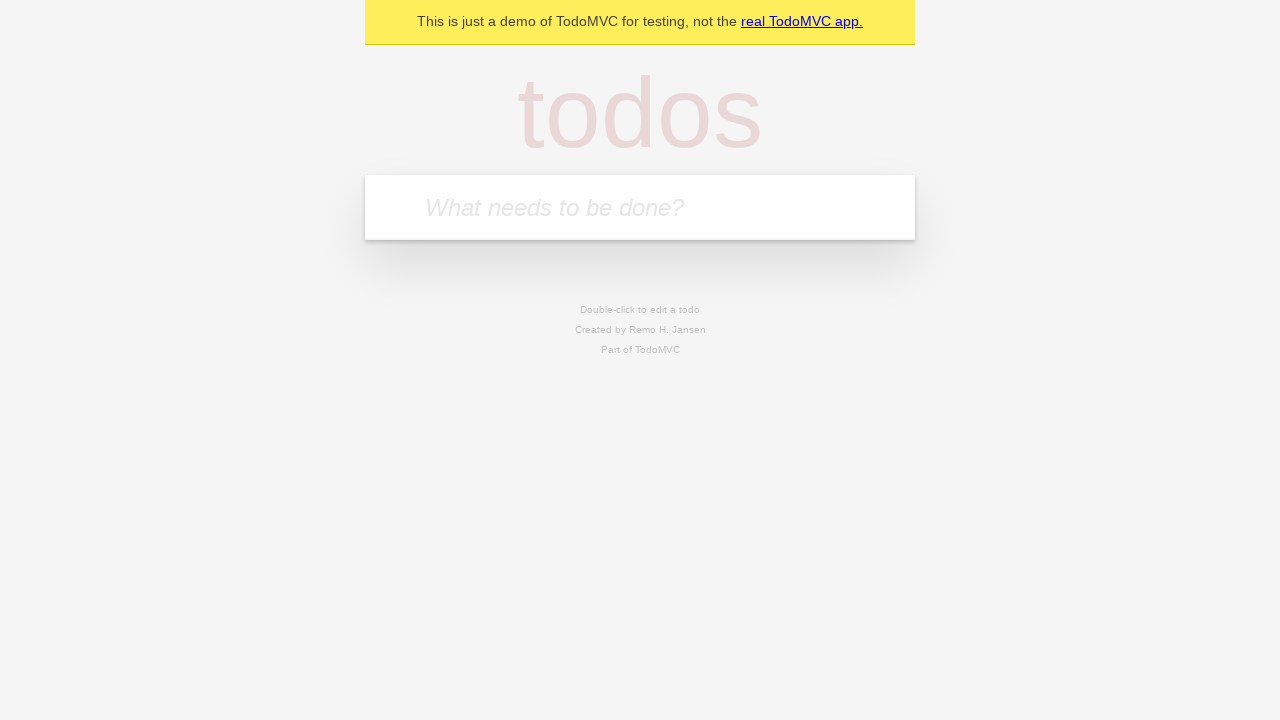

Filled new todo input with 'buy some cheese' on .new-todo
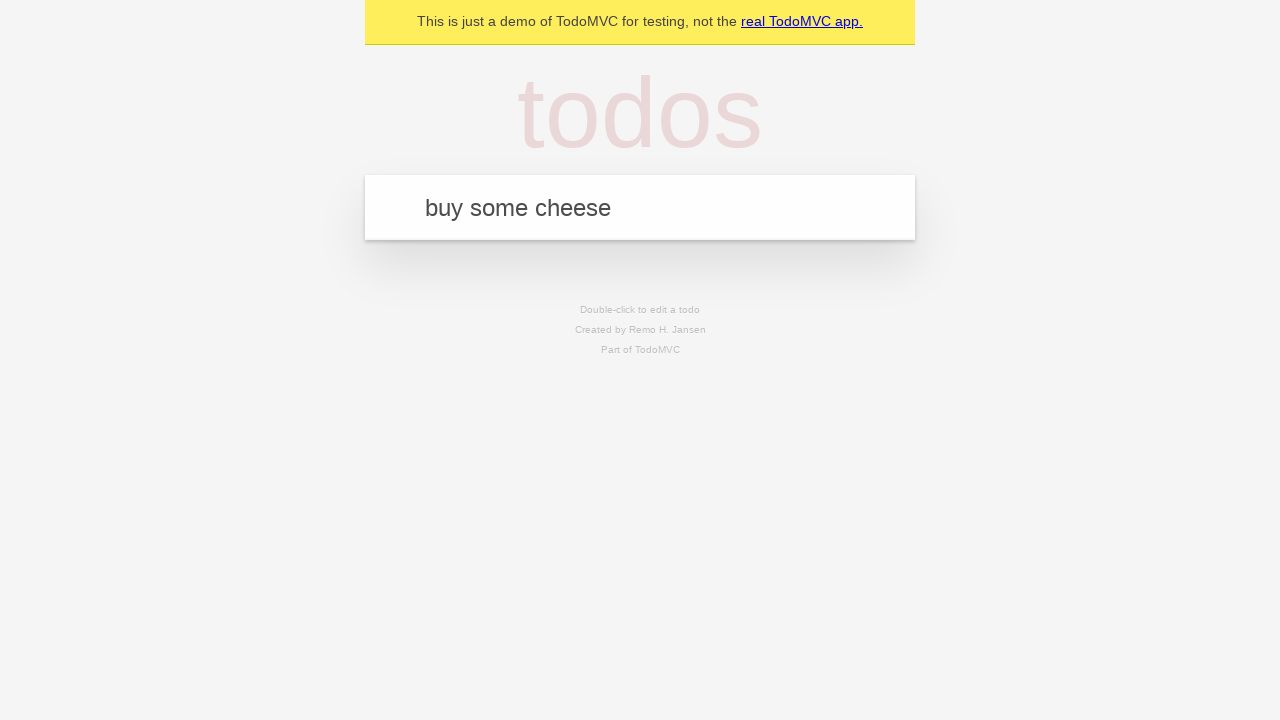

Pressed Enter to add first todo item on .new-todo
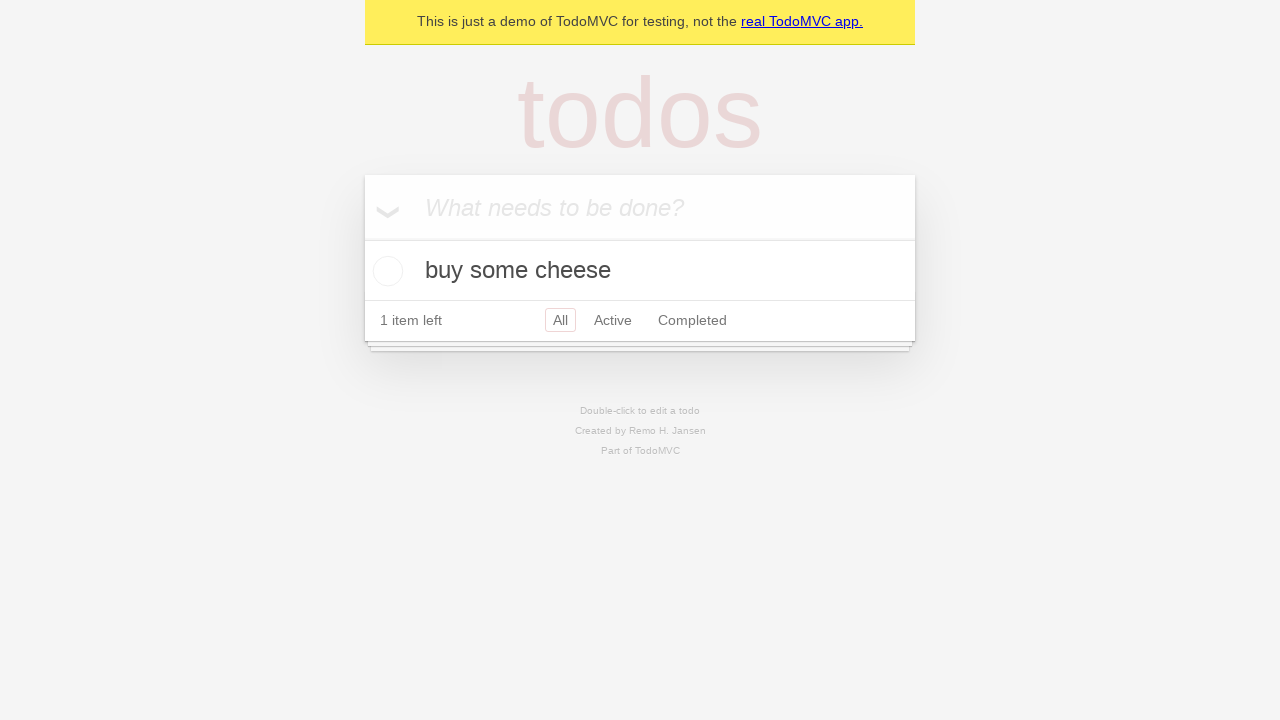

Filled new todo input with 'feed the cat' on .new-todo
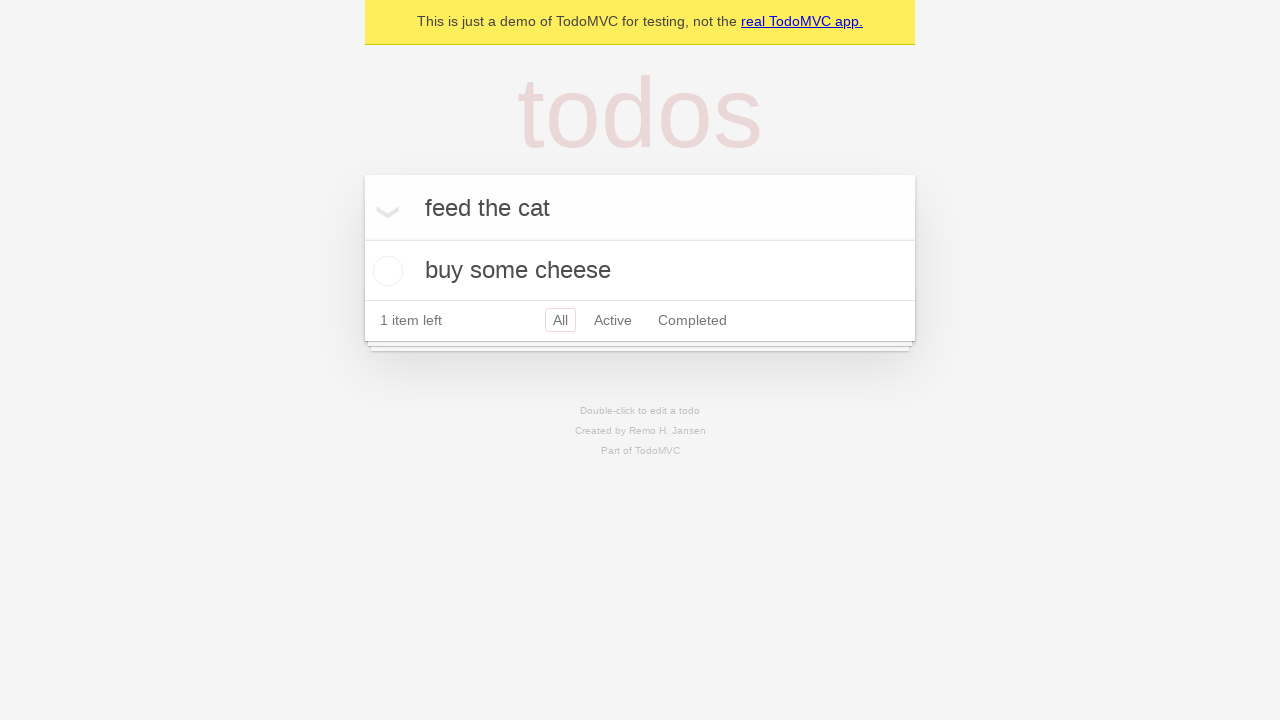

Pressed Enter to add second todo item on .new-todo
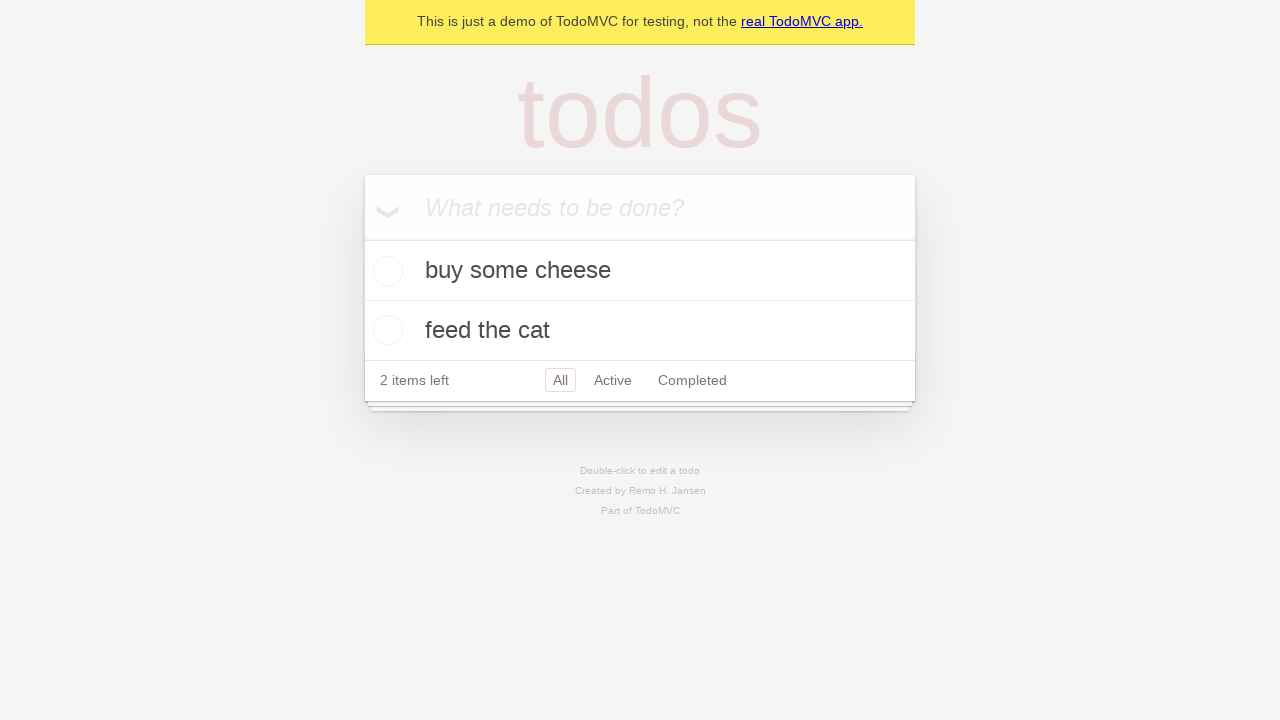

Filled new todo input with 'book a doctors appointment' on .new-todo
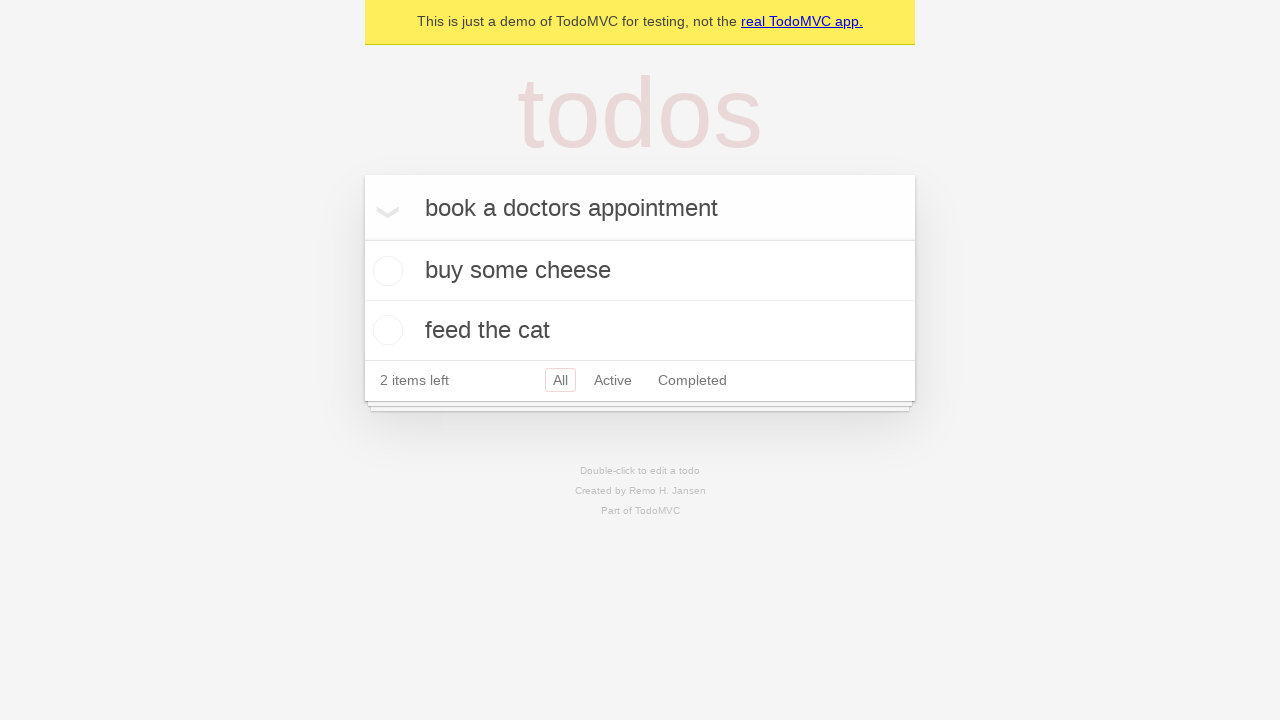

Pressed Enter to add third todo item on .new-todo
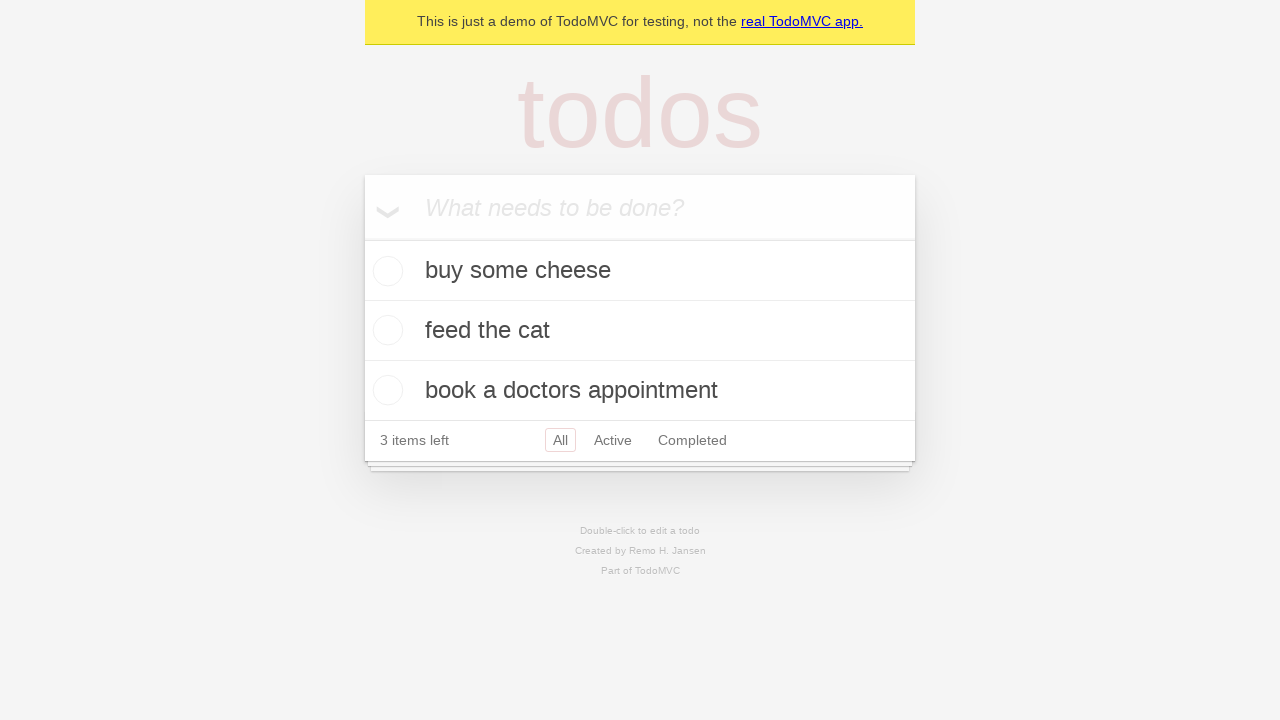

Double-clicked second todo item to enter edit mode at (640, 331) on .todo-list li >> nth=1
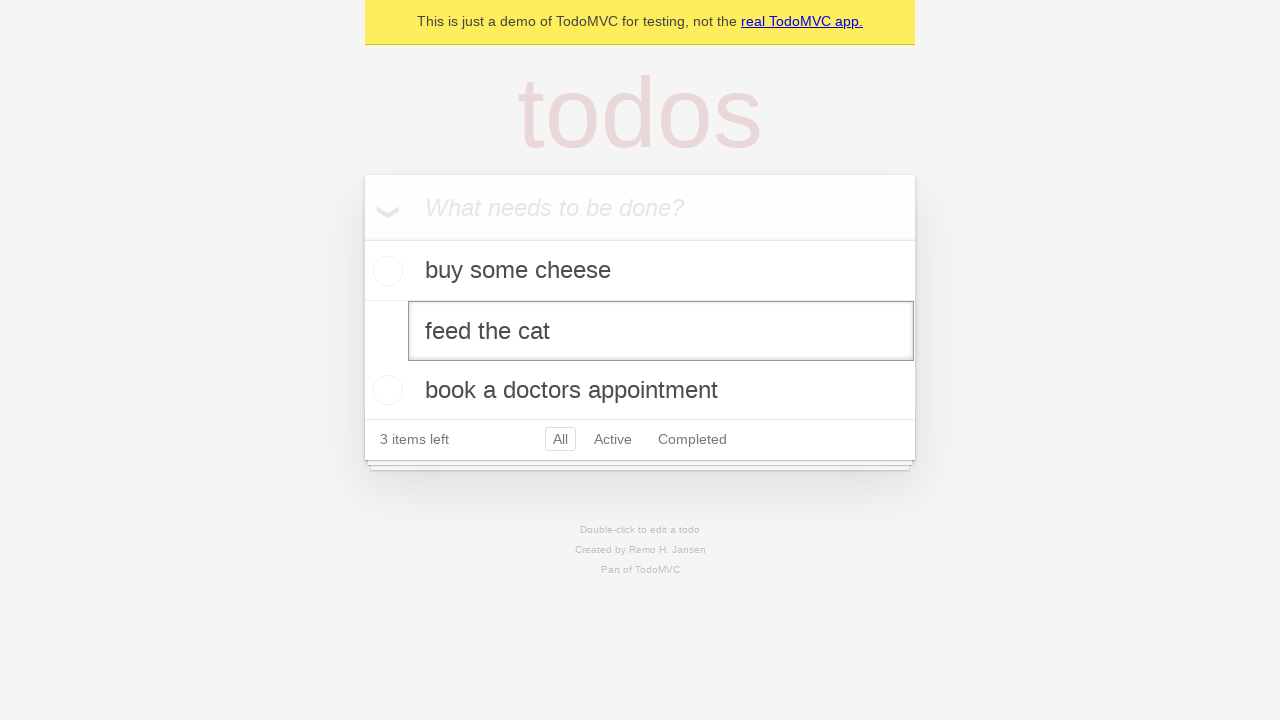

Cleared the text in the edit field on .todo-list li >> nth=1 >> .edit
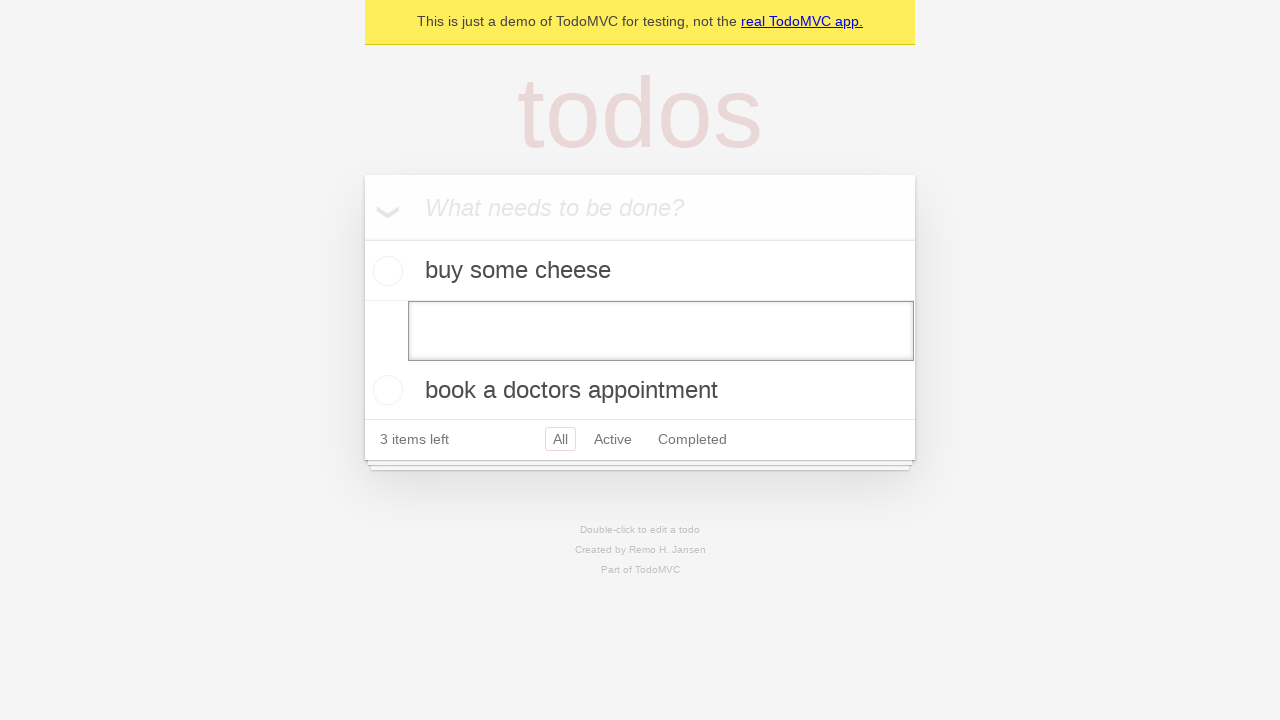

Pressed Enter to save empty text, removing the todo item on .todo-list li >> nth=1 >> .edit
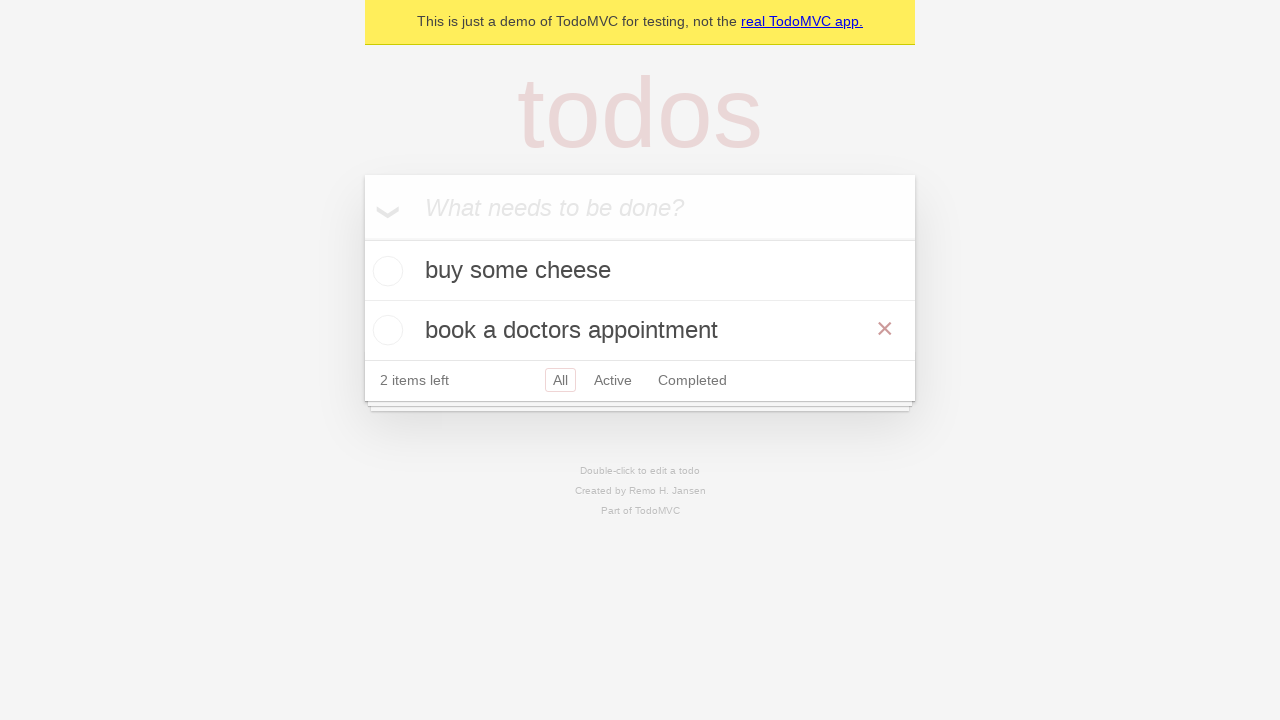

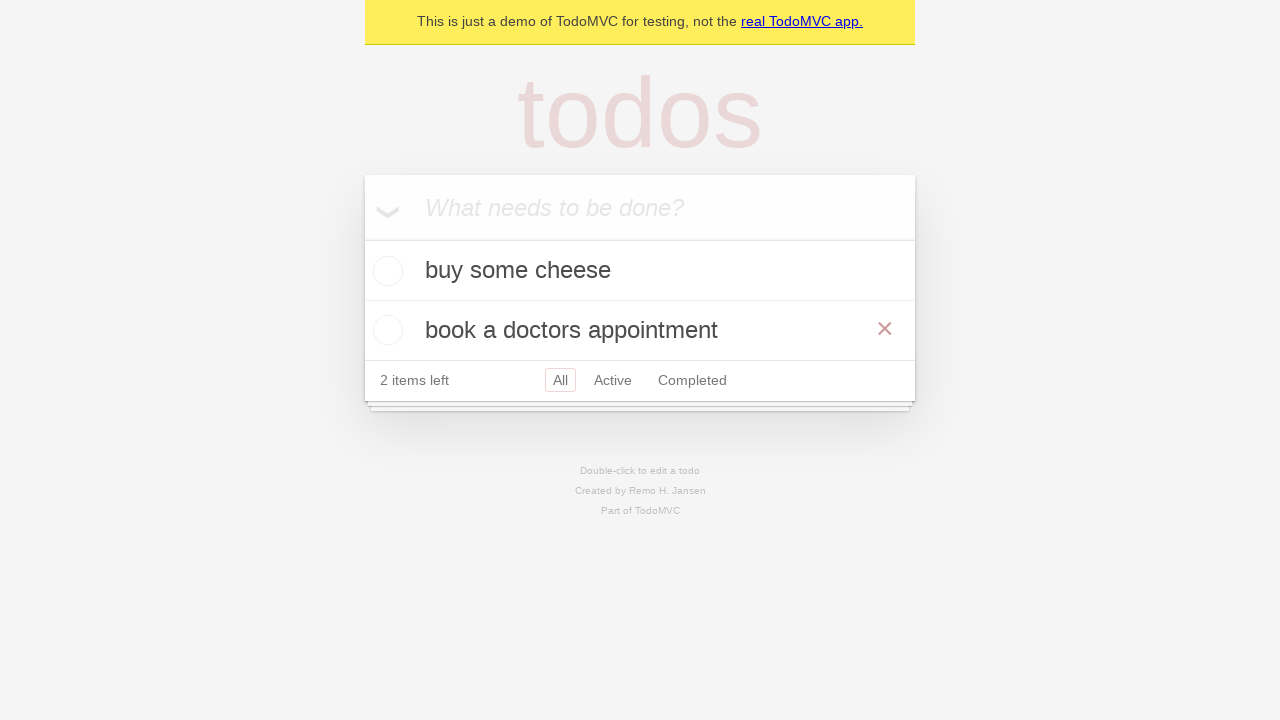